Navigates to the S-Bahn Berlin construction and disruption page and verifies that disruption notices are displayed

Starting URL: https://sbahn.berlin/fahren/bauen-stoerung/

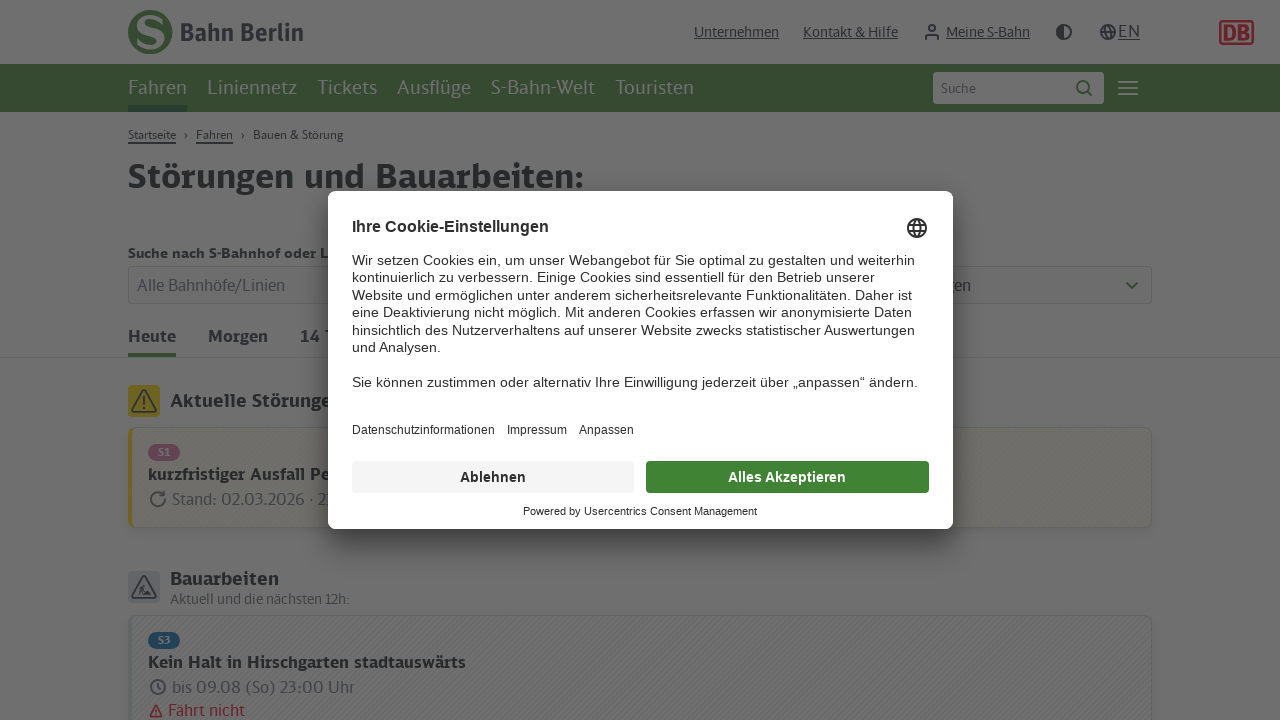

Navigated to S-Bahn Berlin construction and disruption page
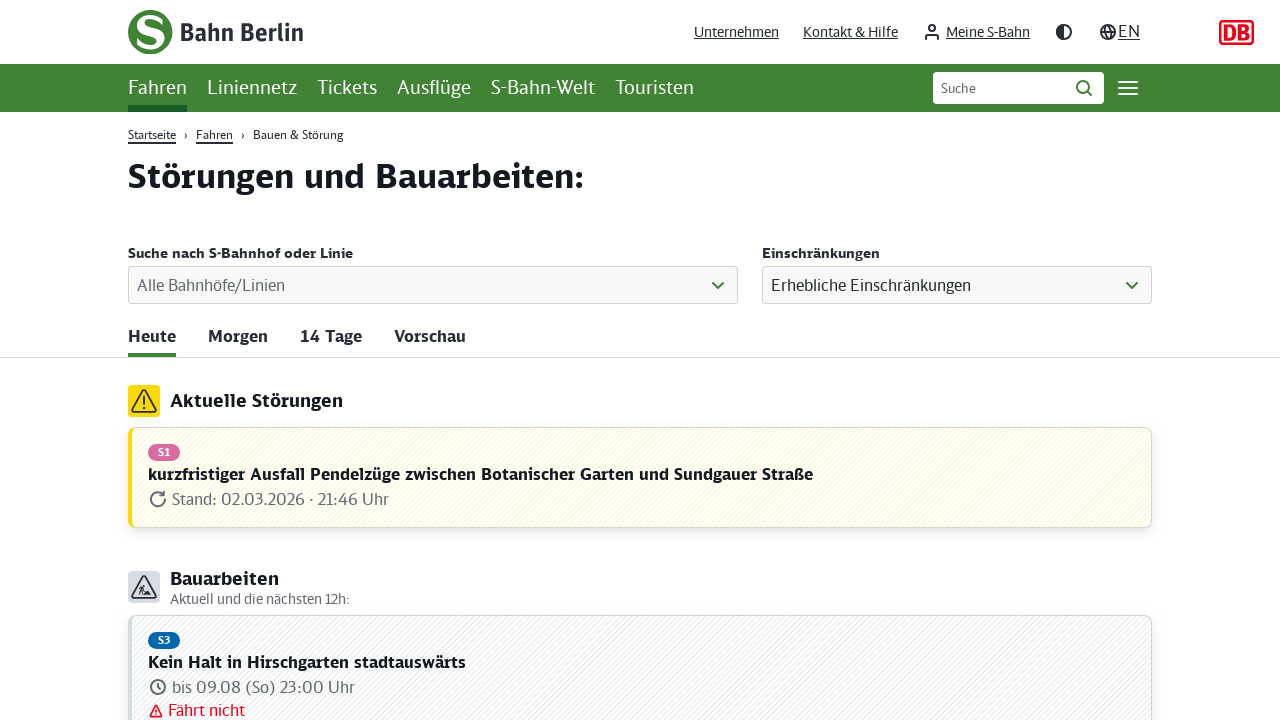

Disruption notices loaded on the page
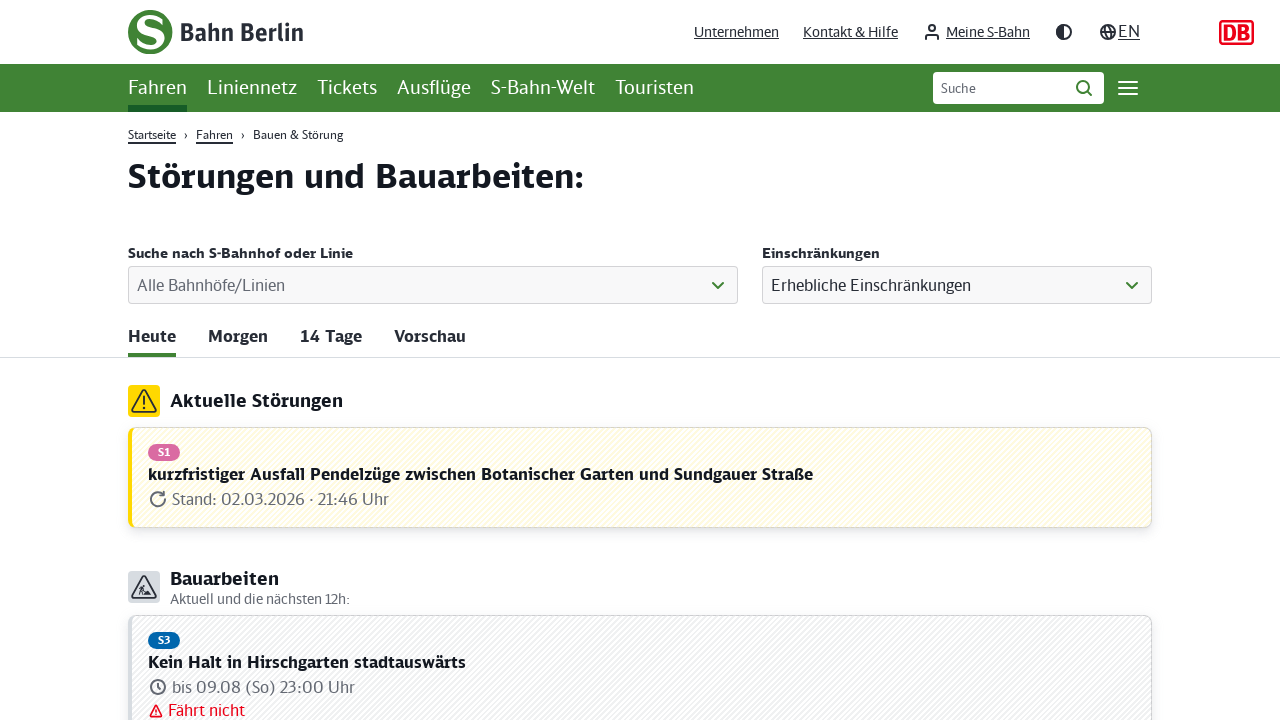

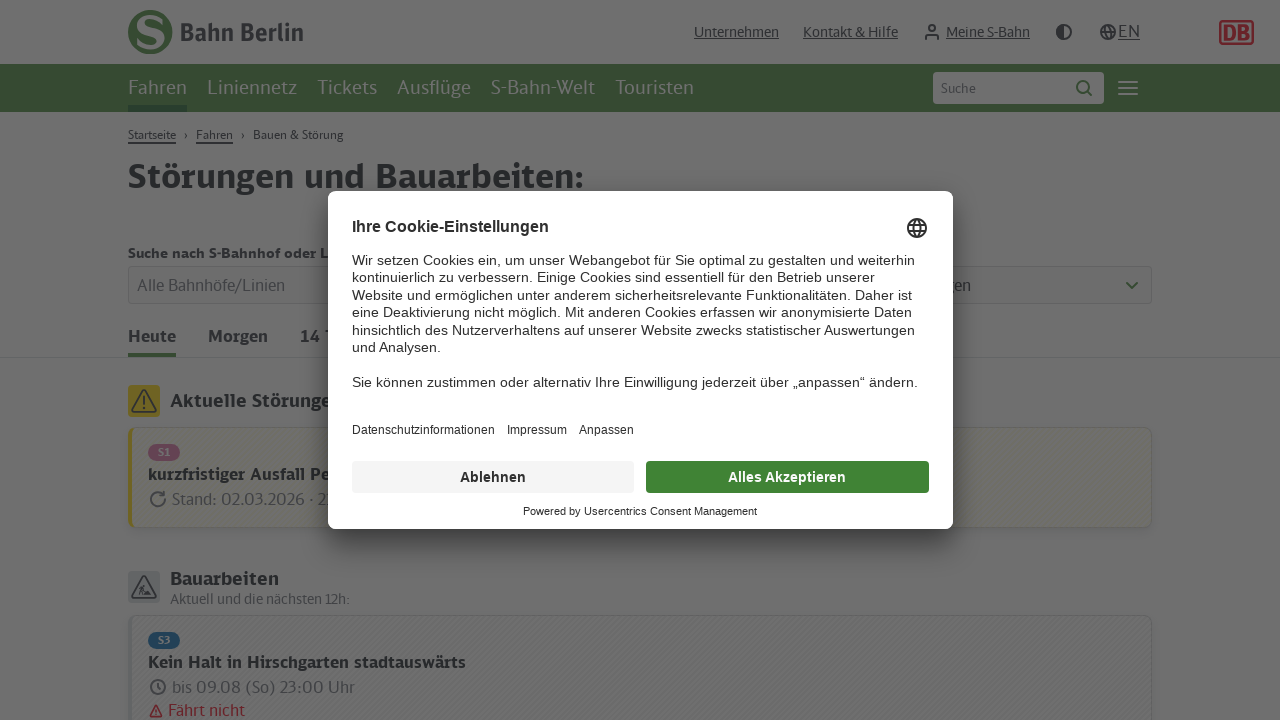